Tests dynamic controls by clicking checkbox, removing it, and adding it back

Starting URL: http://the-internet.herokuapp.com/dynamic_controls

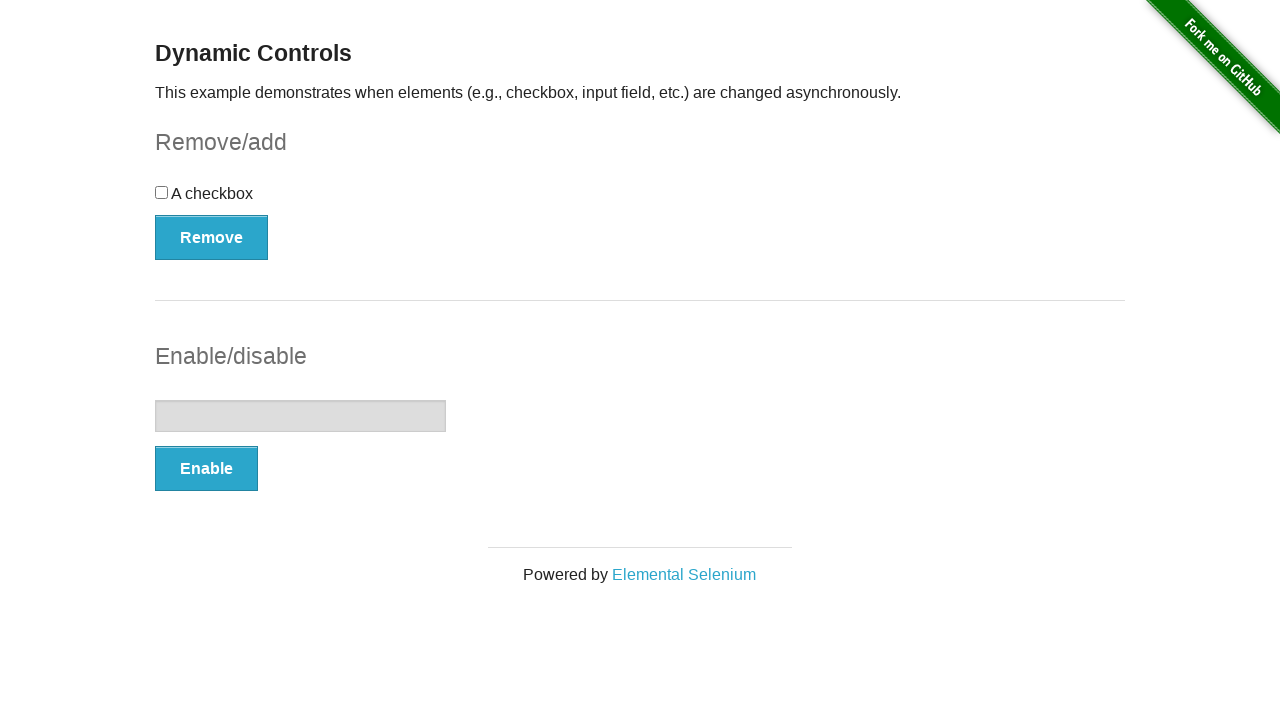

Clicked the checkbox at (162, 192) on xpath=//input[@label='blah']
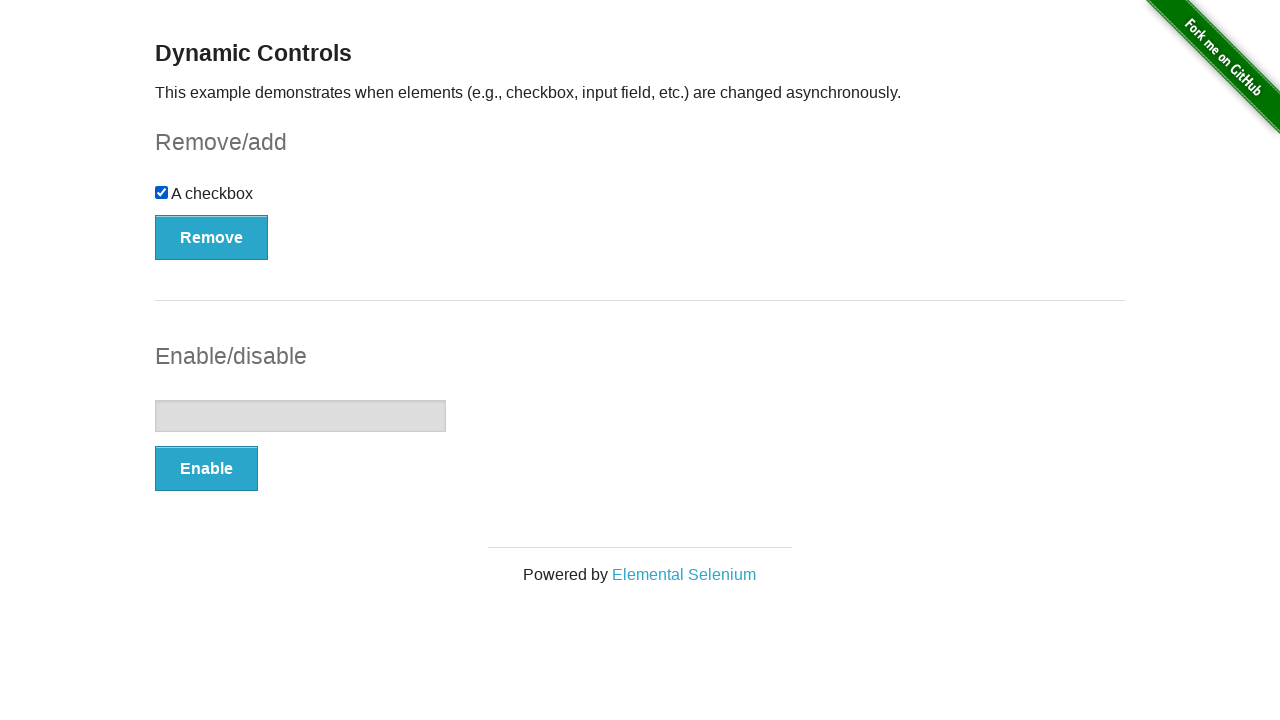

Clicked Remove button at (212, 237) on xpath=//button[text()='Remove']
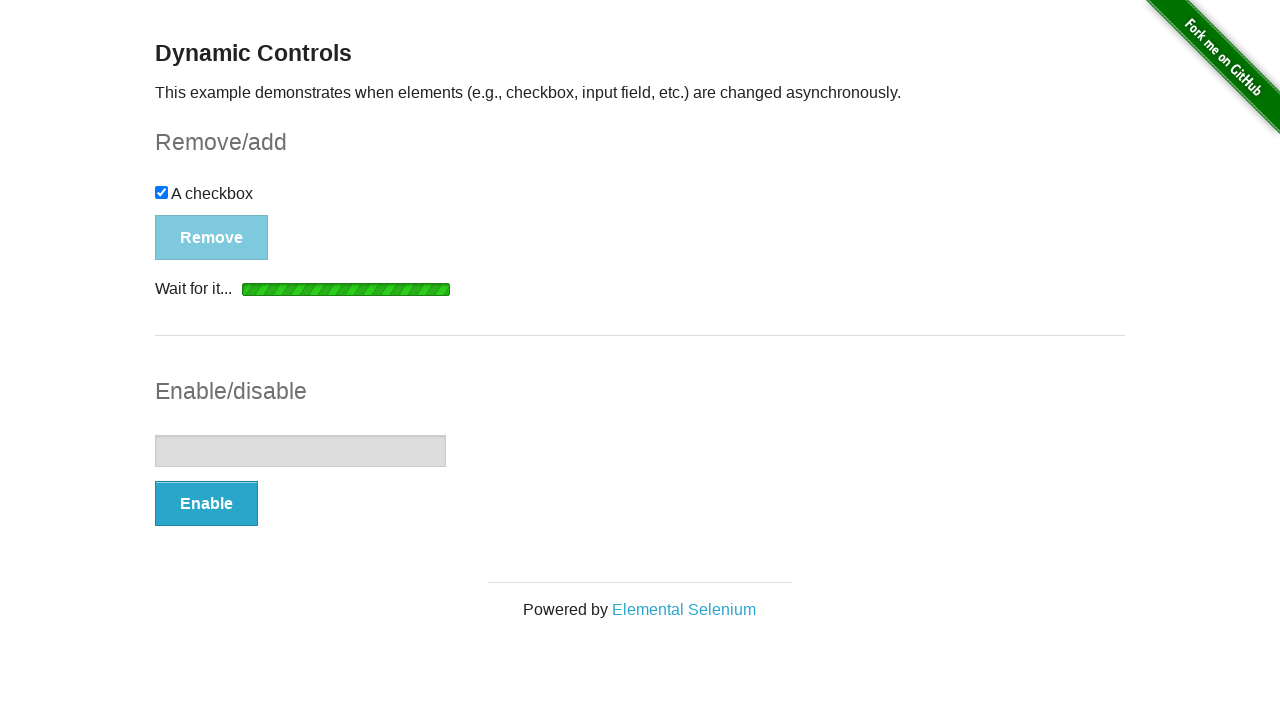

Checkbox disappeared after removal
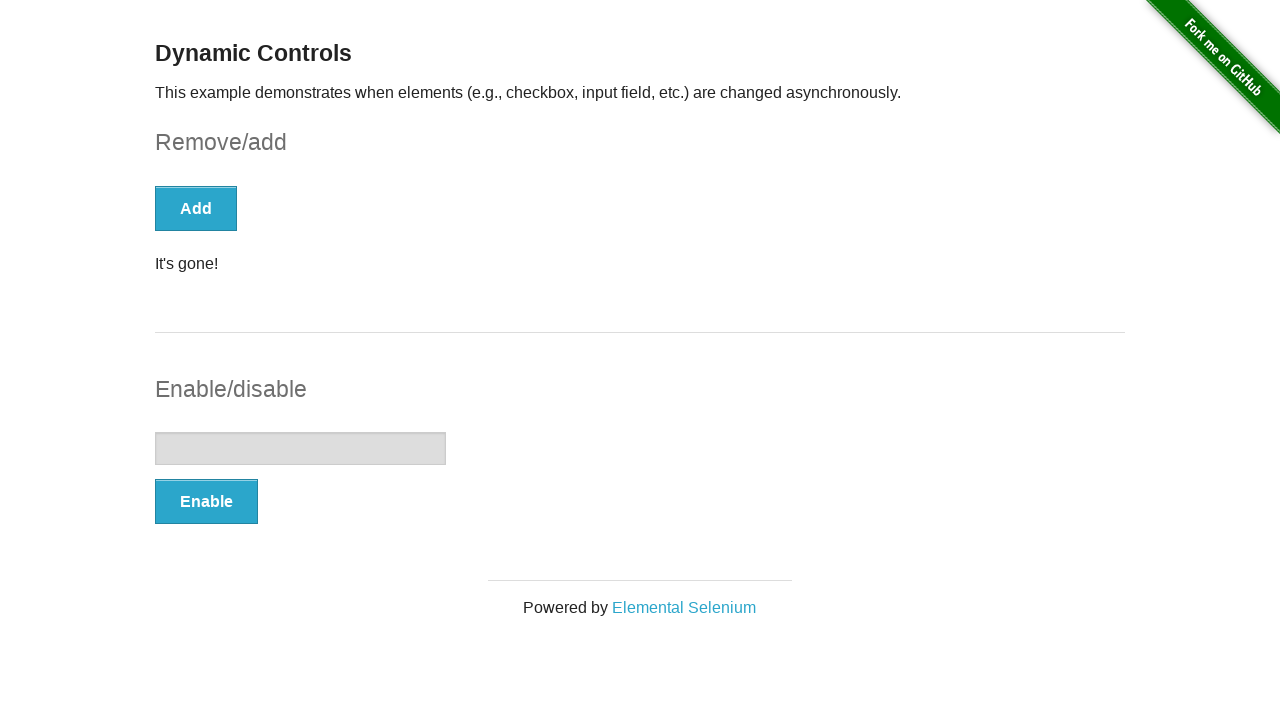

Clicked Add button to restore checkbox at (196, 208) on xpath=//button[text()='Add']
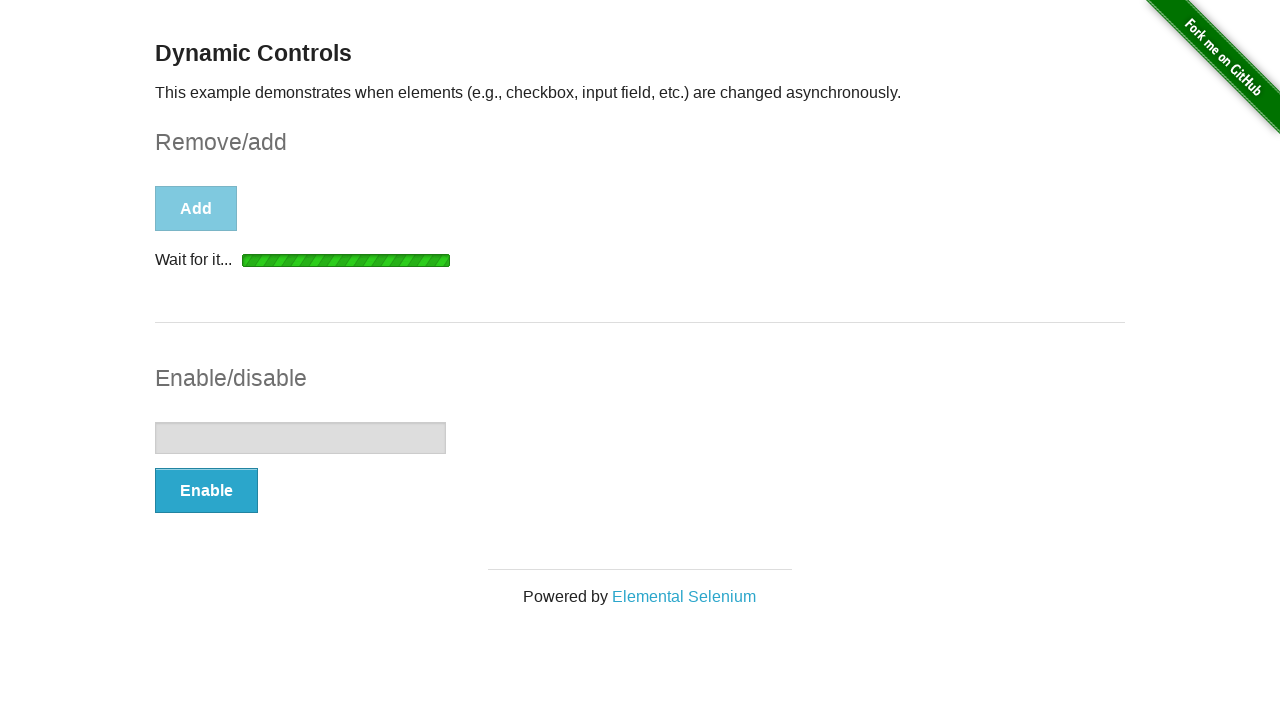

New checkbox appeared and is ready
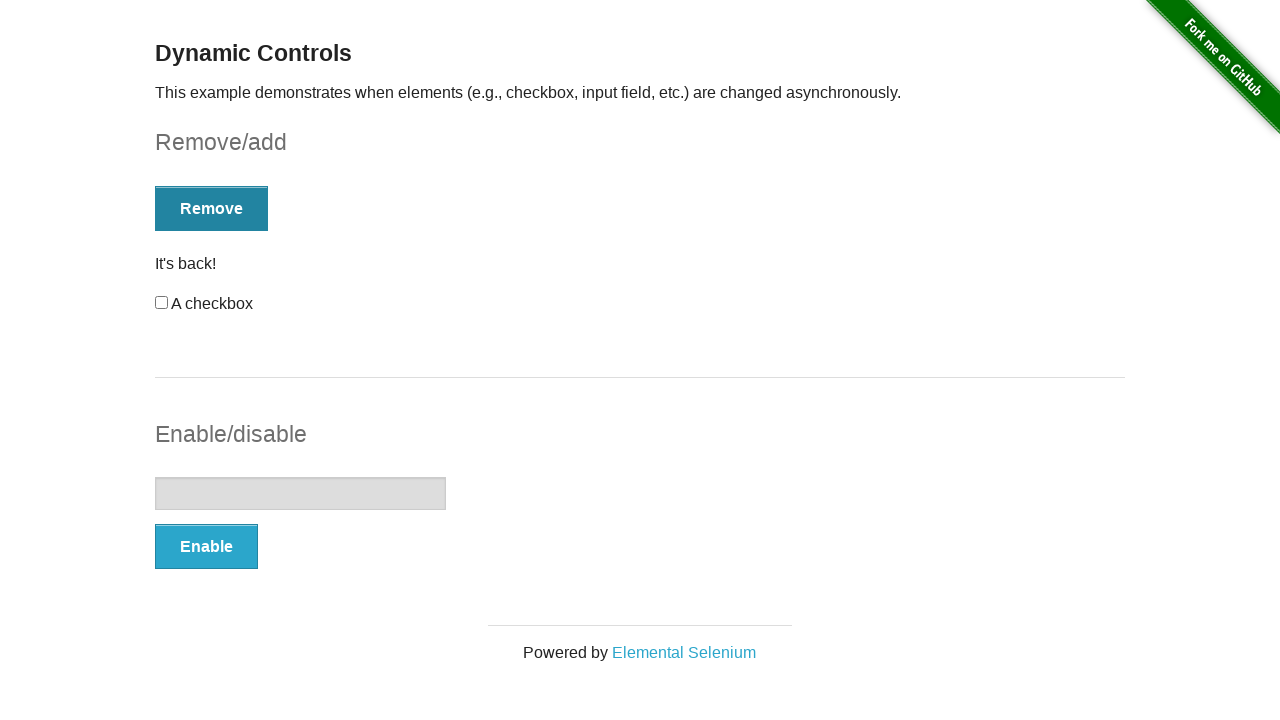

Clicked the restored checkbox at (162, 303) on xpath=//input[@id='checkbox']
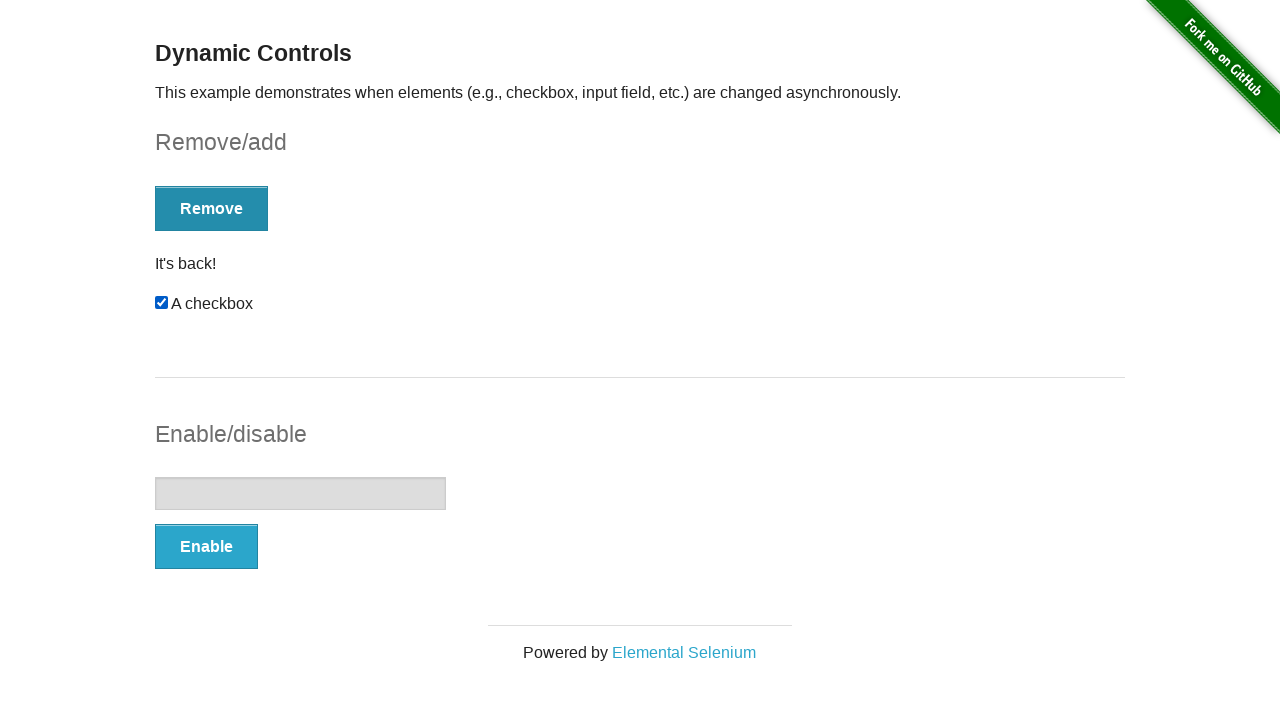

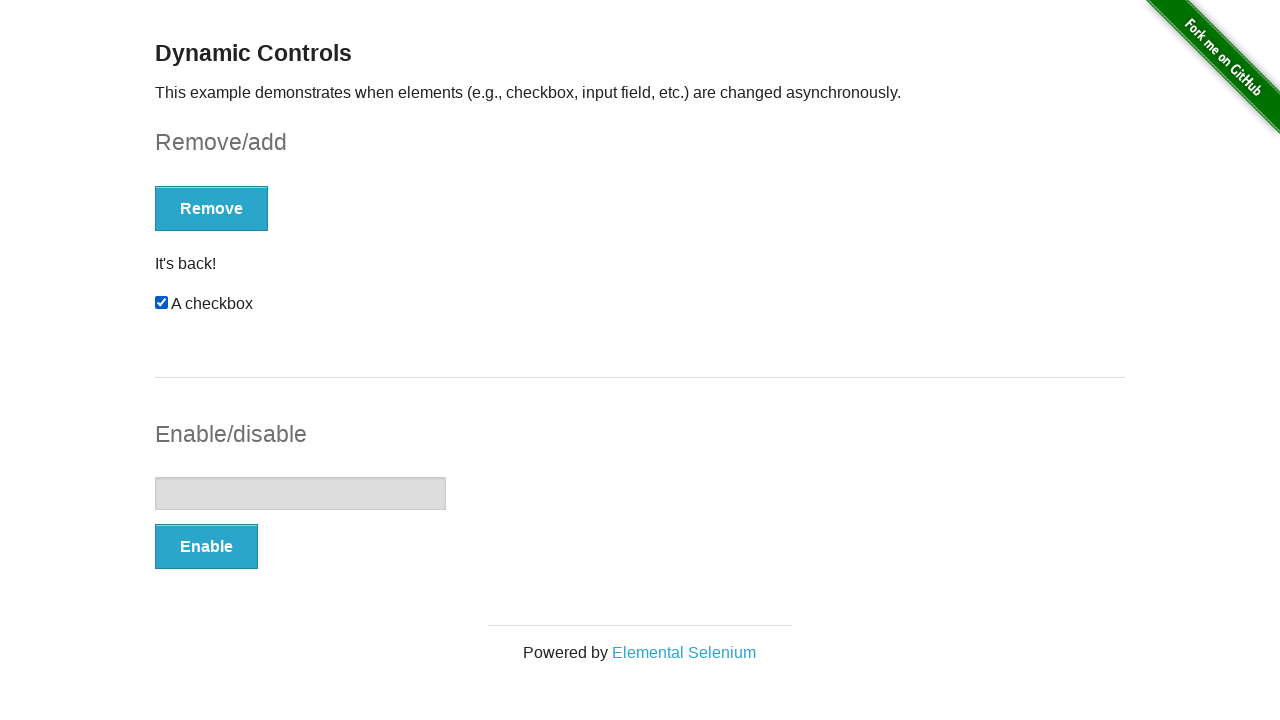